Tests adding a box with explicit sleep to wait for dynamic content to load

Starting URL: https://www.selenium.dev/selenium/web/dynamic.html

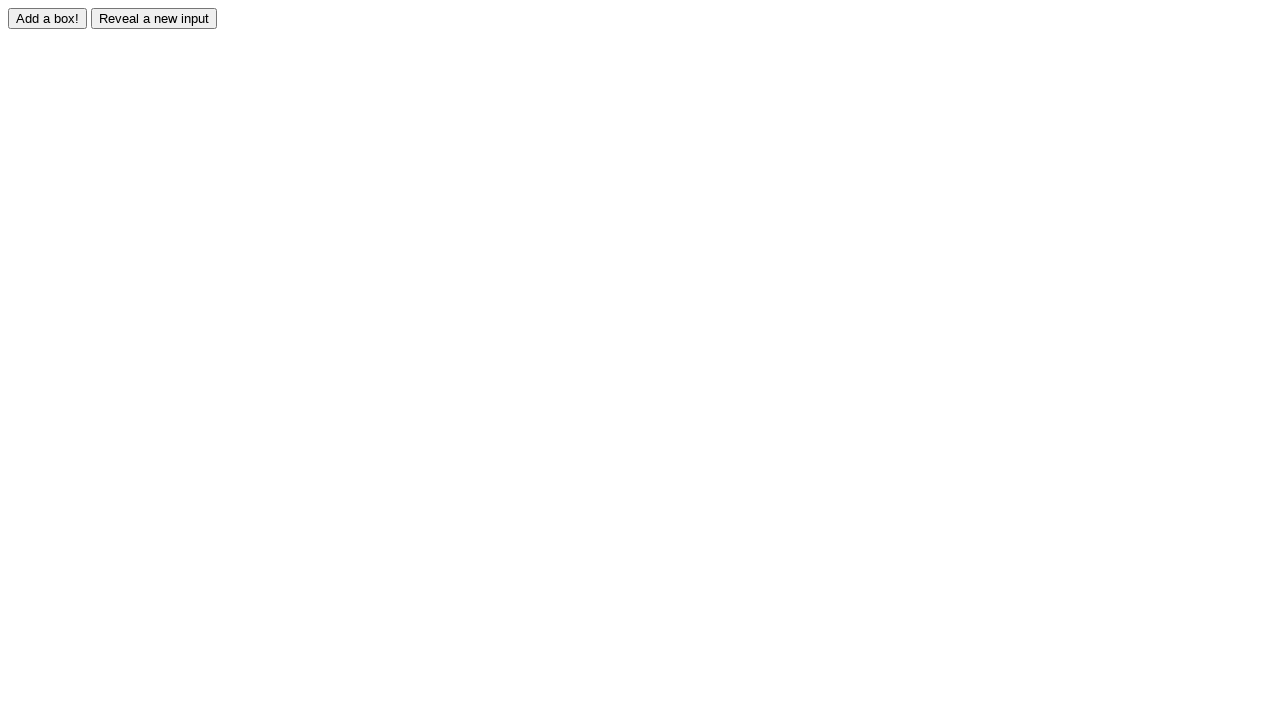

Clicked the add button to trigger dynamic box creation at (48, 18) on #adder
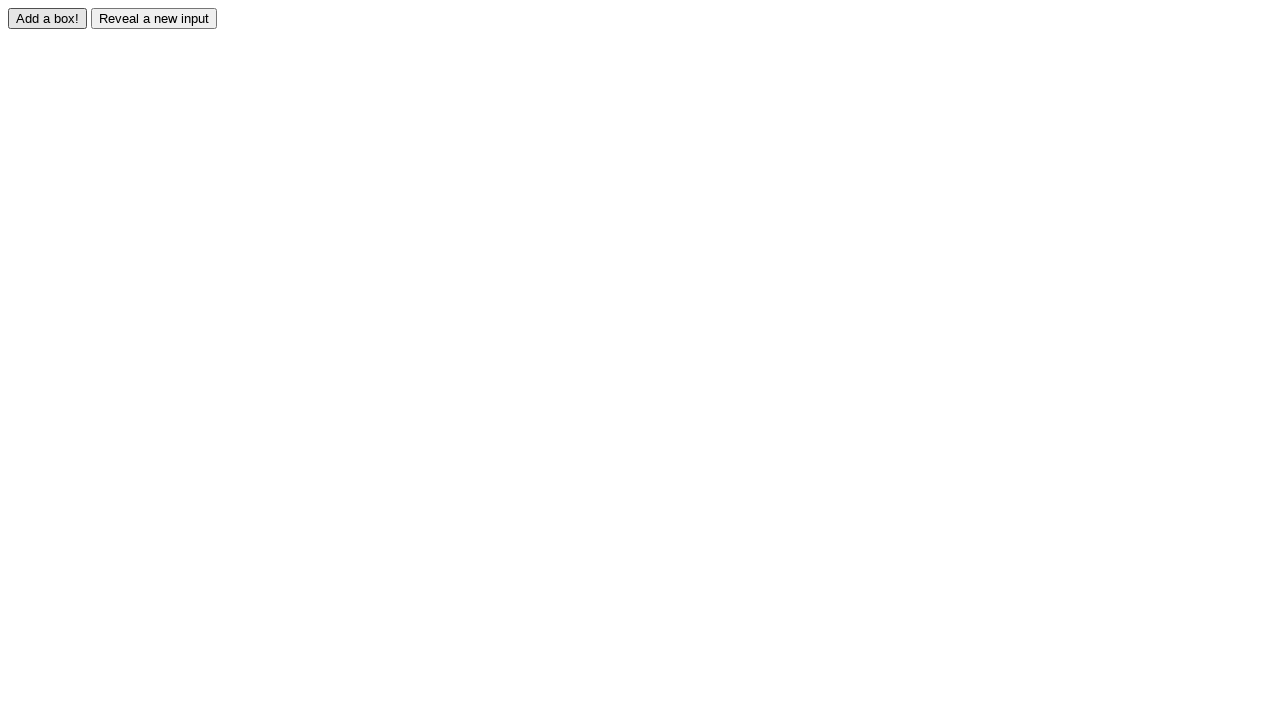

Waited for new box element to appear in DOM
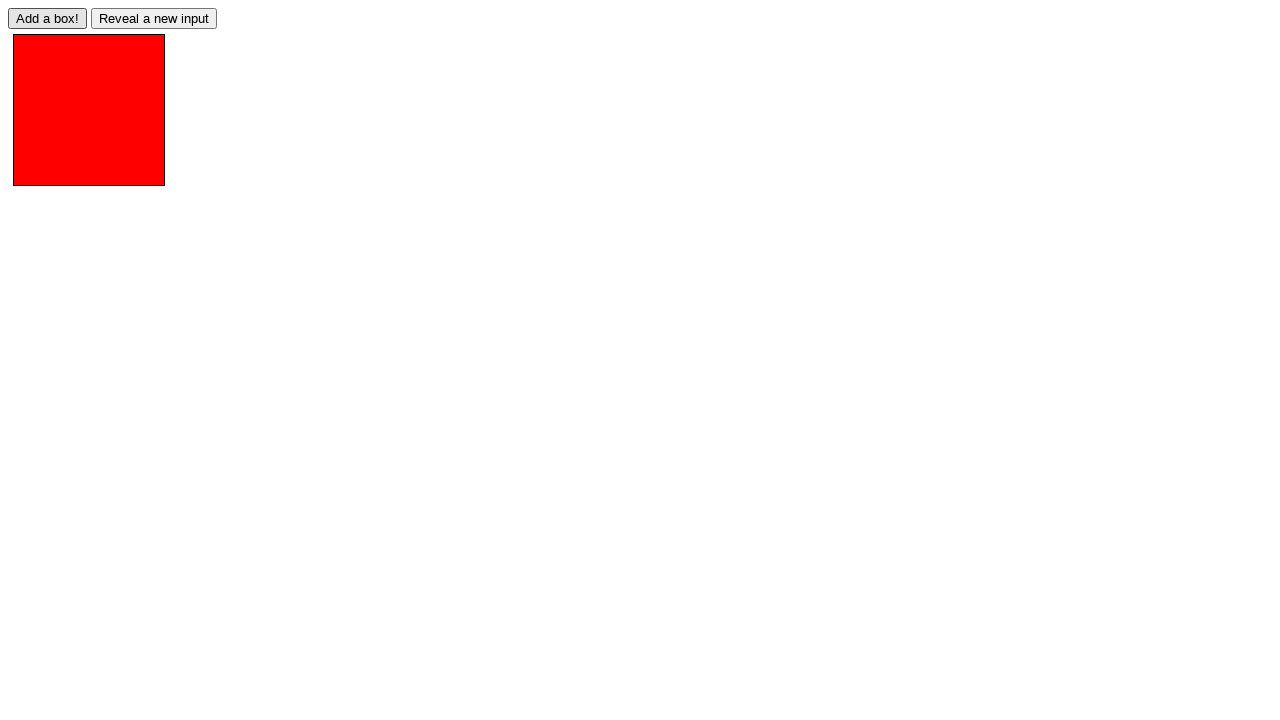

Verified that the new box is visible on the page
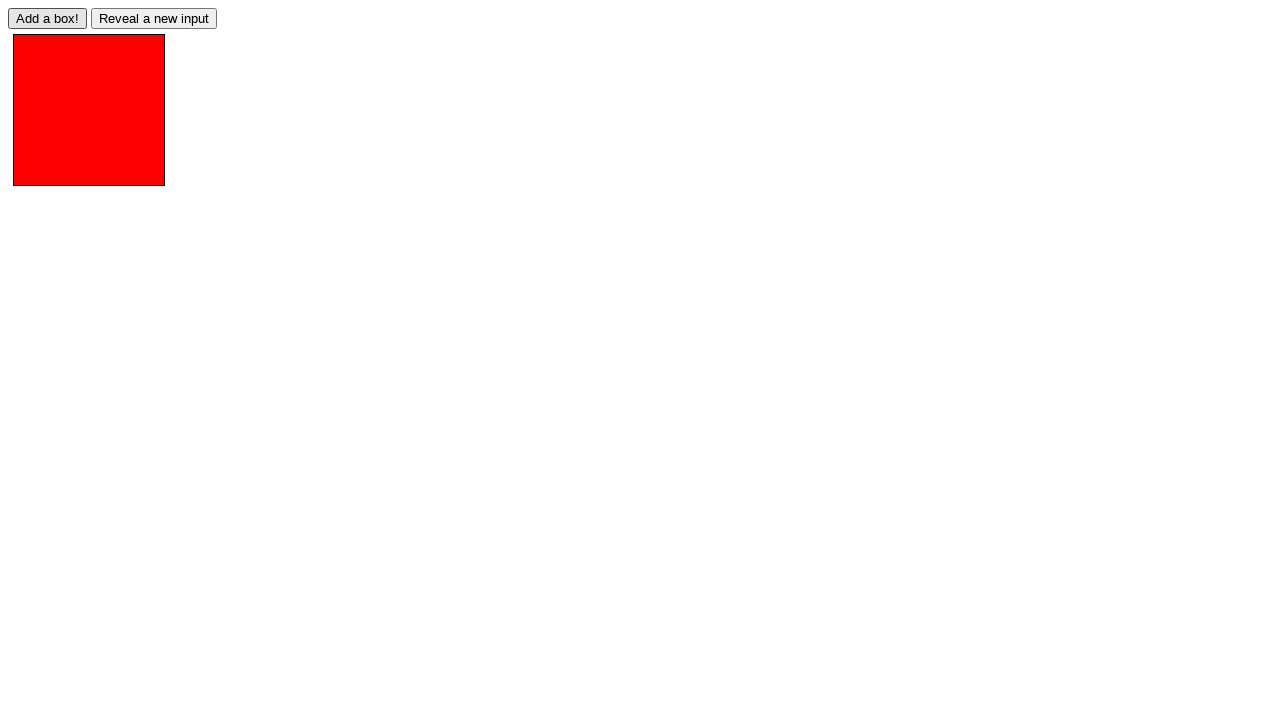

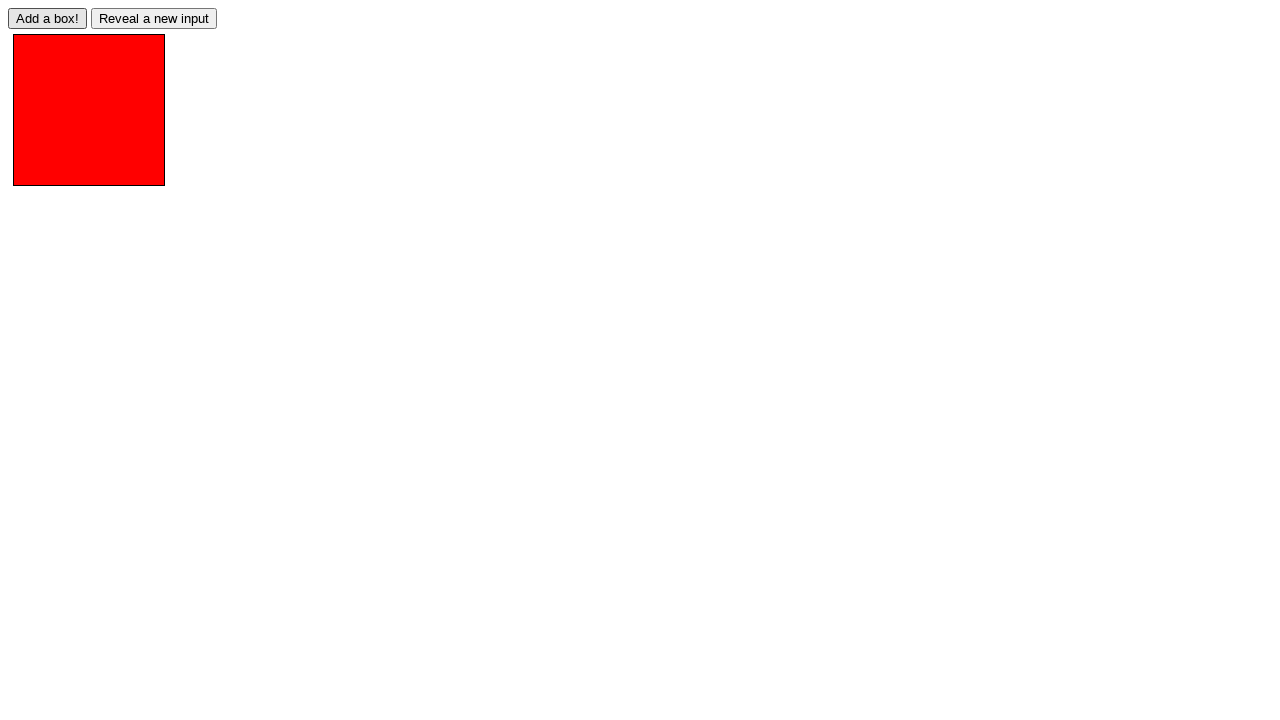